Extracts text content from multiple table cells and verifies a specific value is present

Starting URL: https://rahulshettyacademy.com/AutomationPractice/

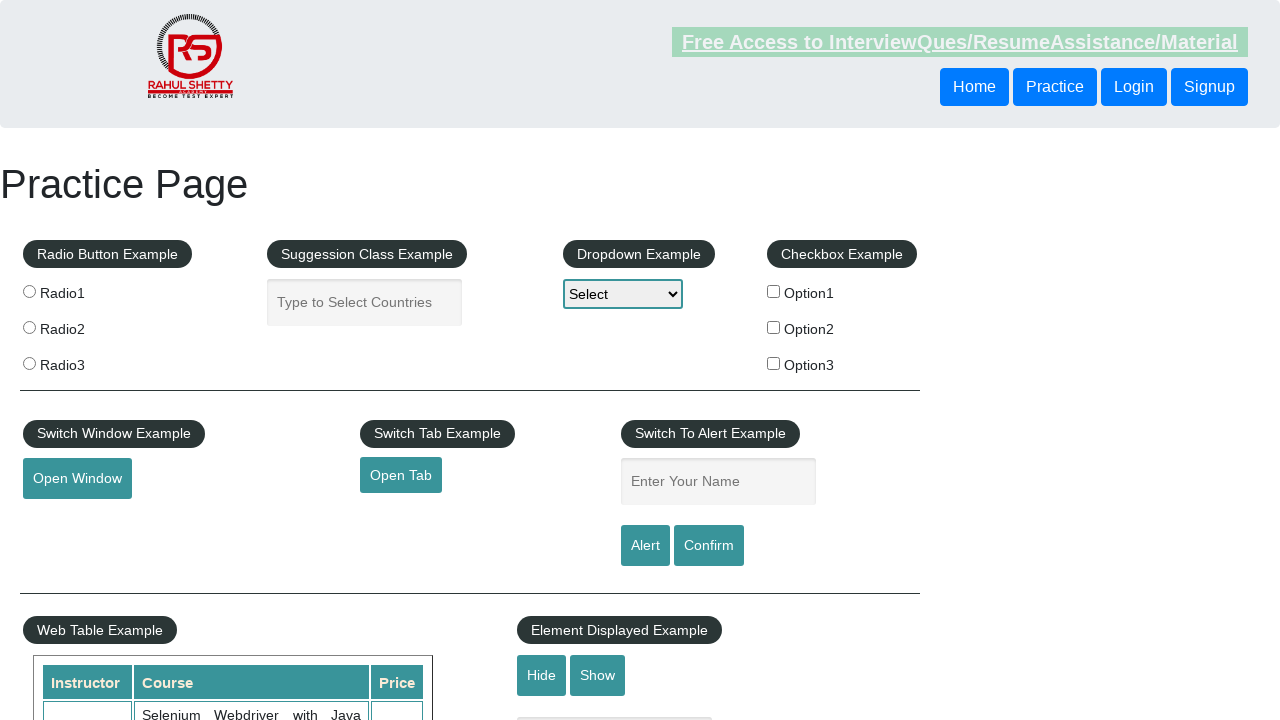

Extracted text content from all cells in the second column of the product table
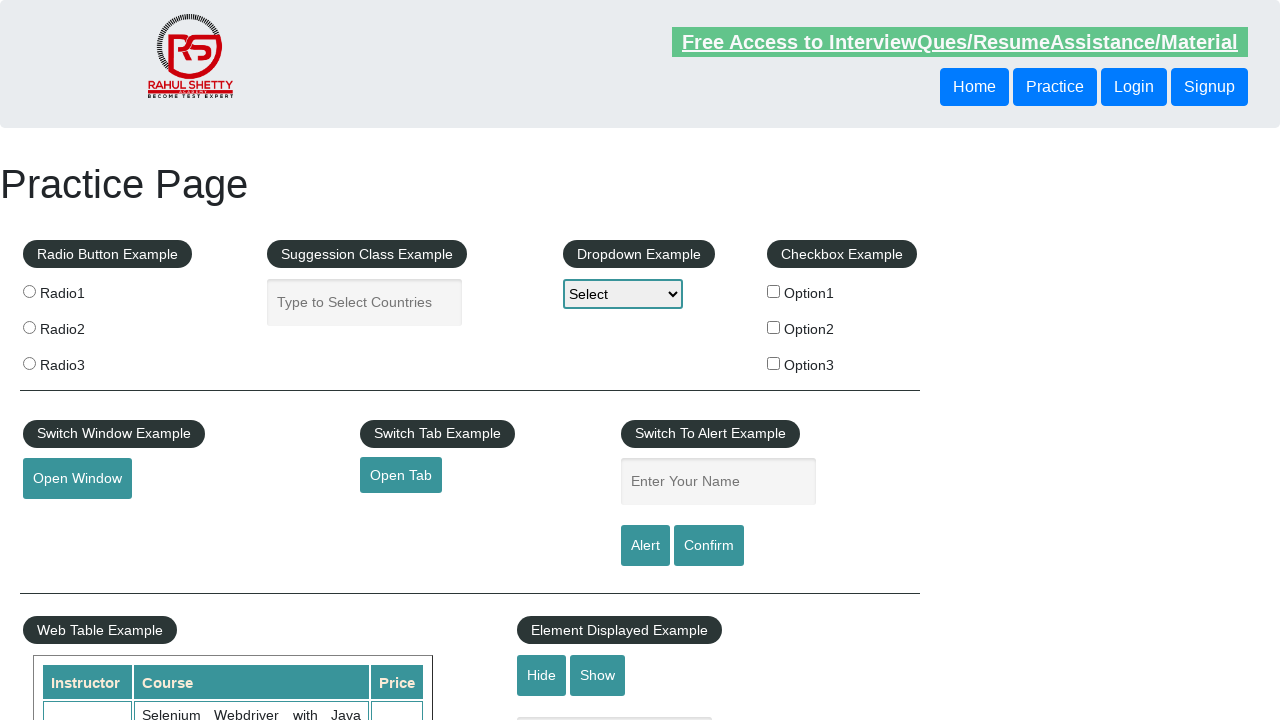

Verified that 'Engineer' is present in the extracted course names
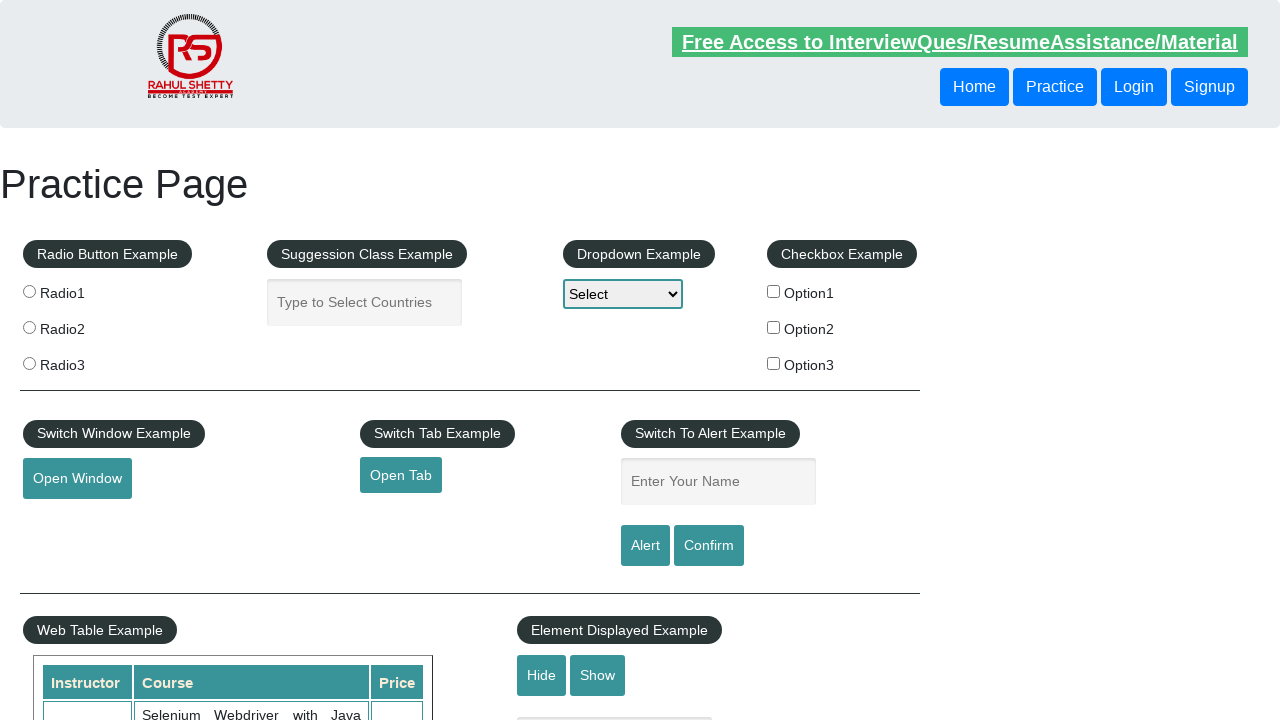

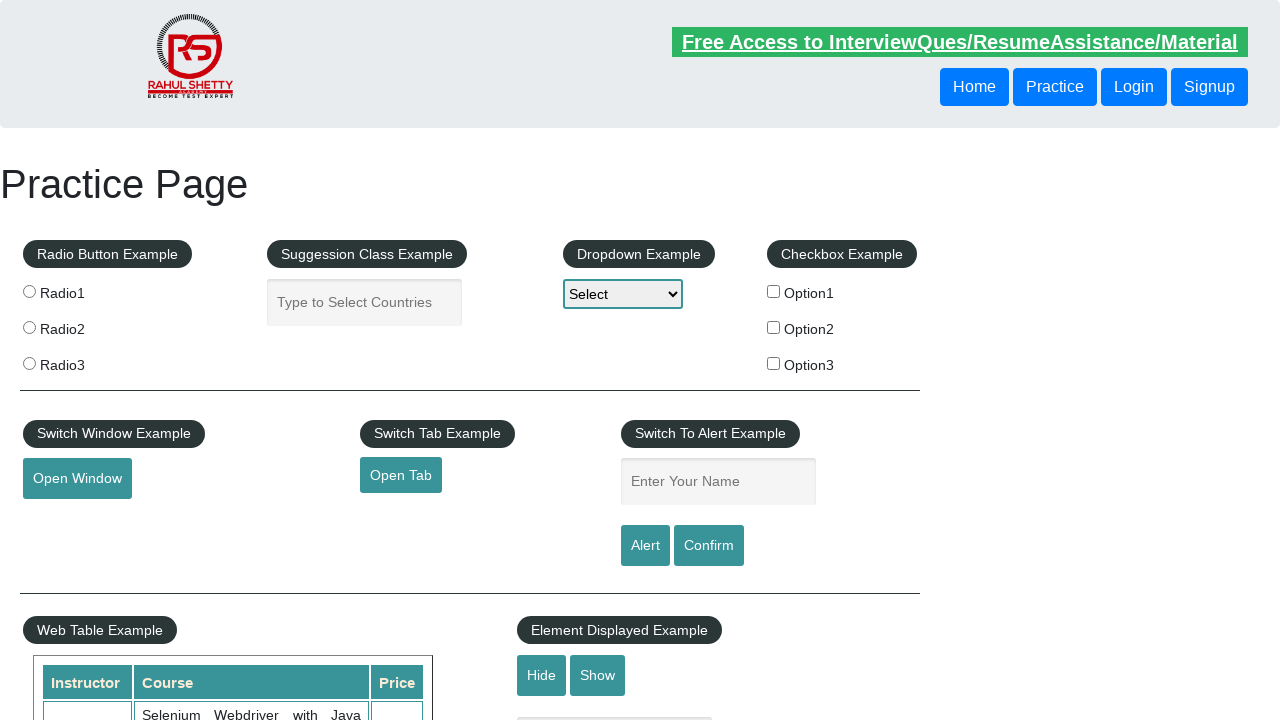